Navigates to Computrabajo.cl job listings page, waits for job postings to load, and navigates through multiple pages using the pagination "Next" button.

Starting URL: https://cl.computrabajo.com/empleos-en-rmetropolitana?pubdate=1&by=publicationtime

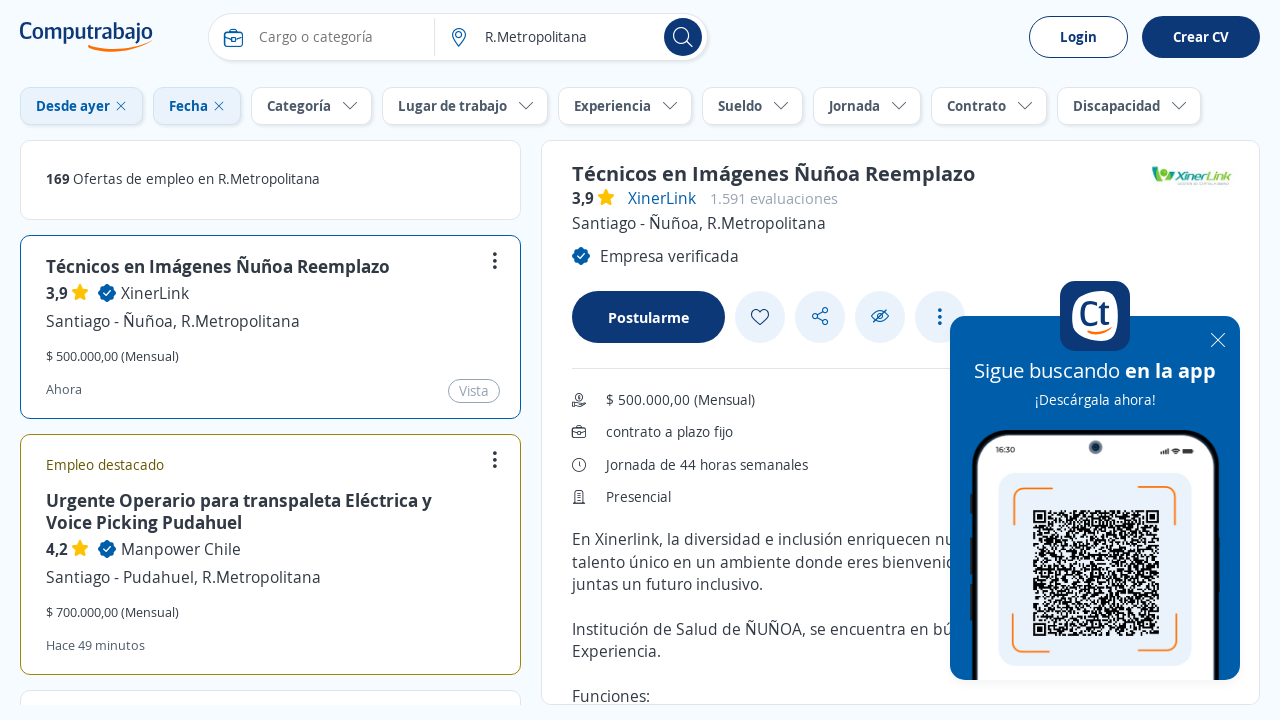

Waited for job listings to load on the first page
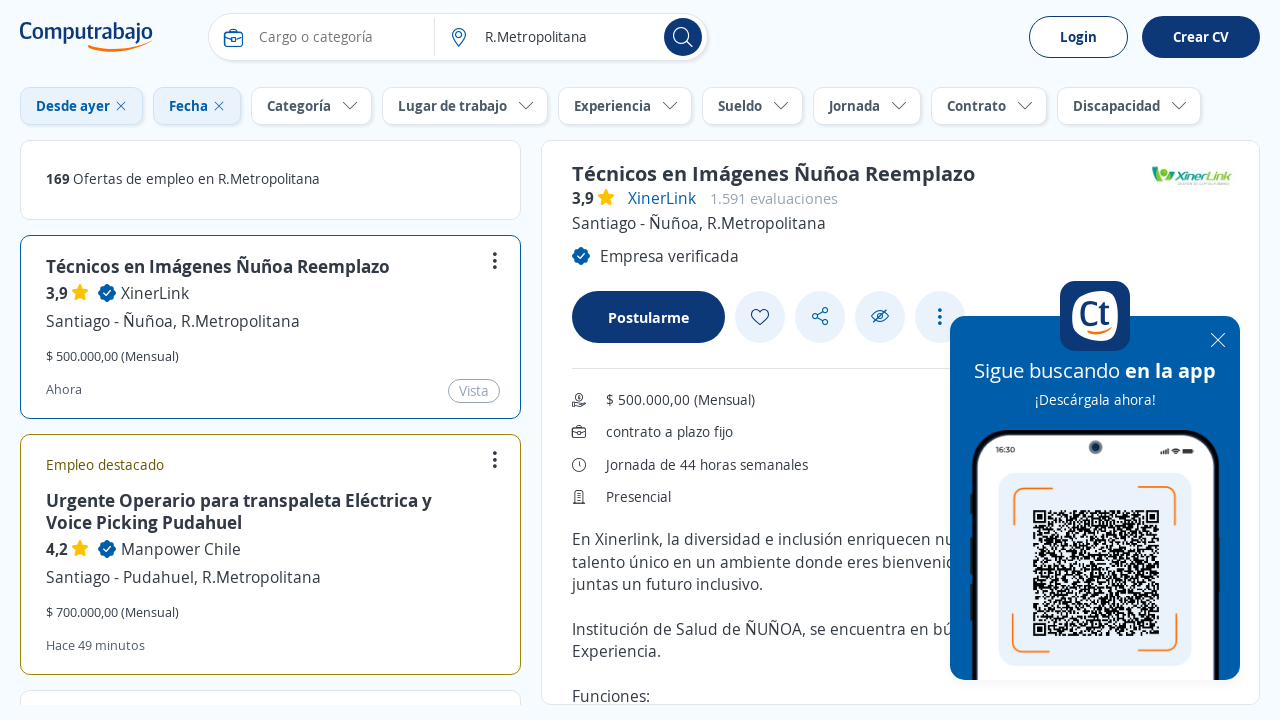

Verified first job element is visible
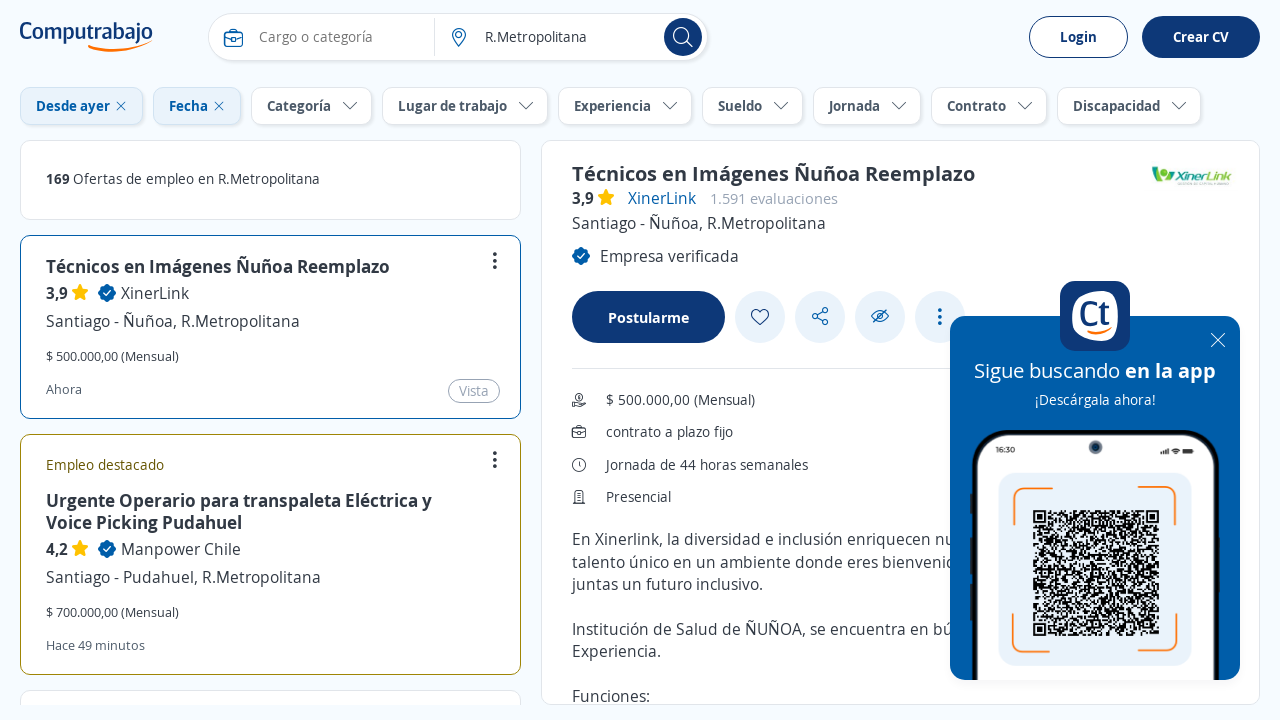

Clicked the 'Next' button to navigate to page 2 at (401, 482) on xpath=//span[@title='Siguiente' and contains(@data-path, 'p=')]
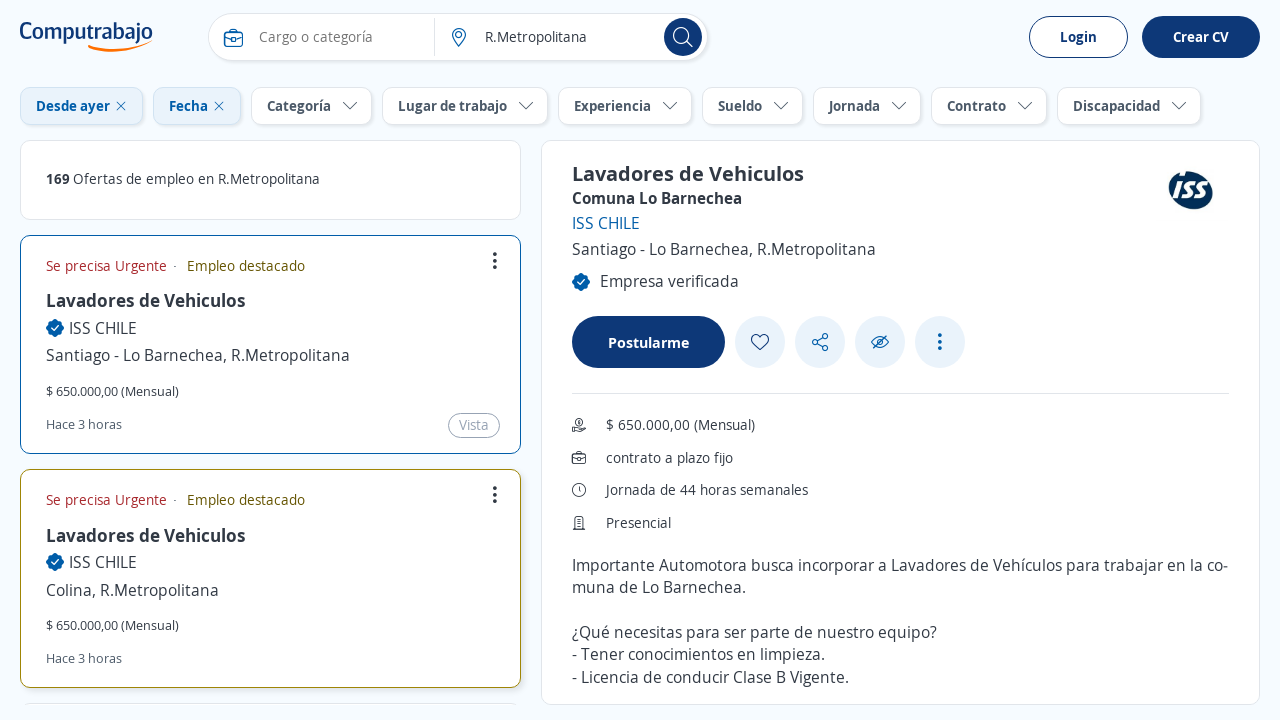

Waited for job listings on page 2 to load
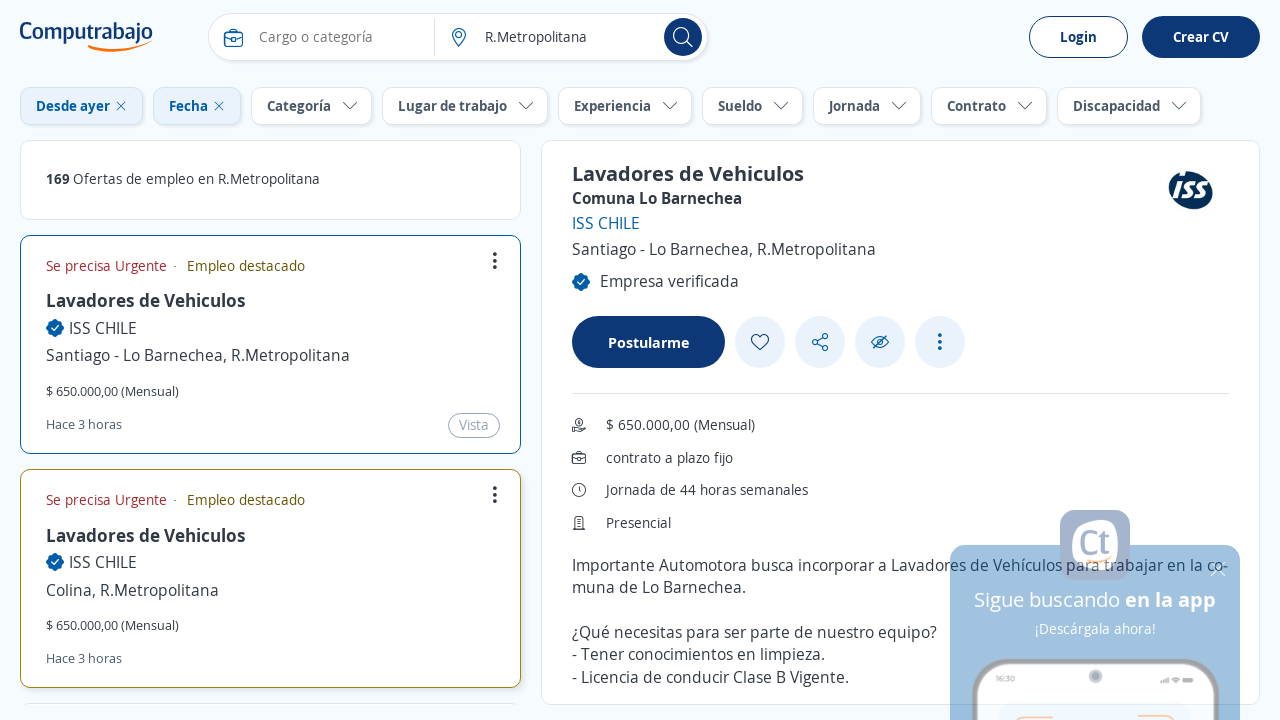

Clicked the 'Next' button to navigate to page 3 at (401, 483) on xpath=//span[@title='Siguiente' and contains(@data-path, 'p=')]
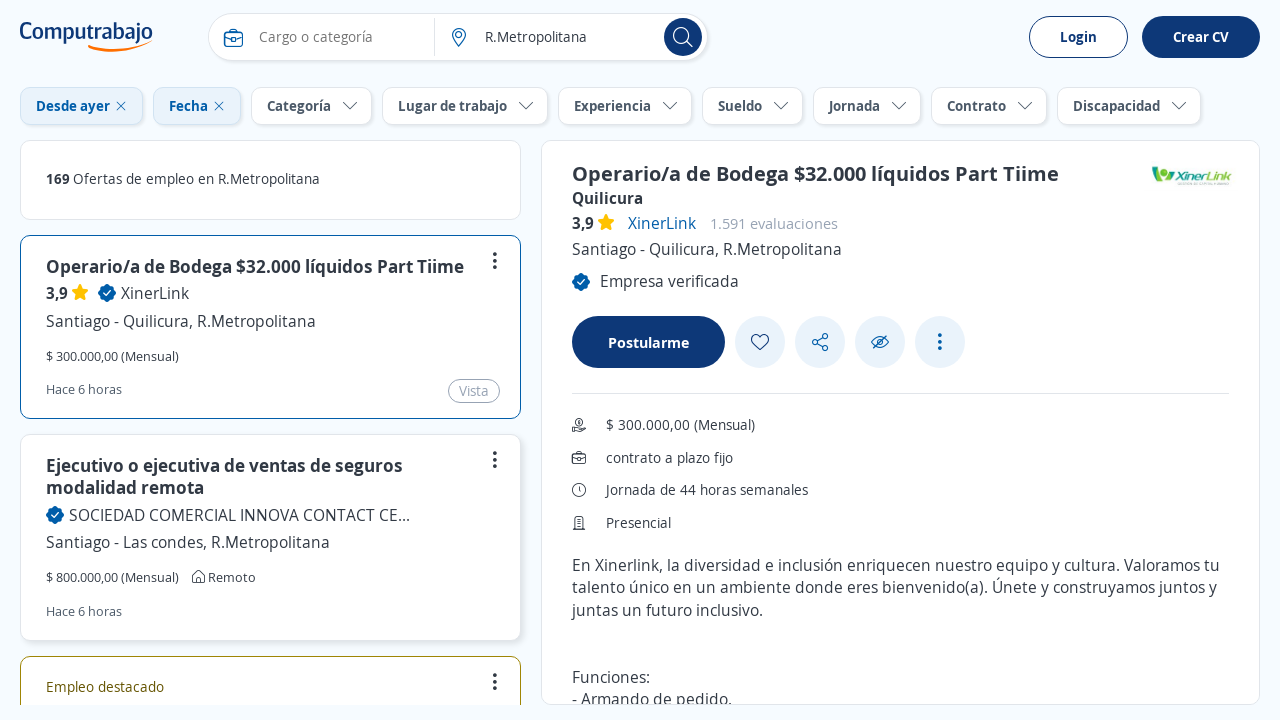

Waited for job listings on page 3 to load
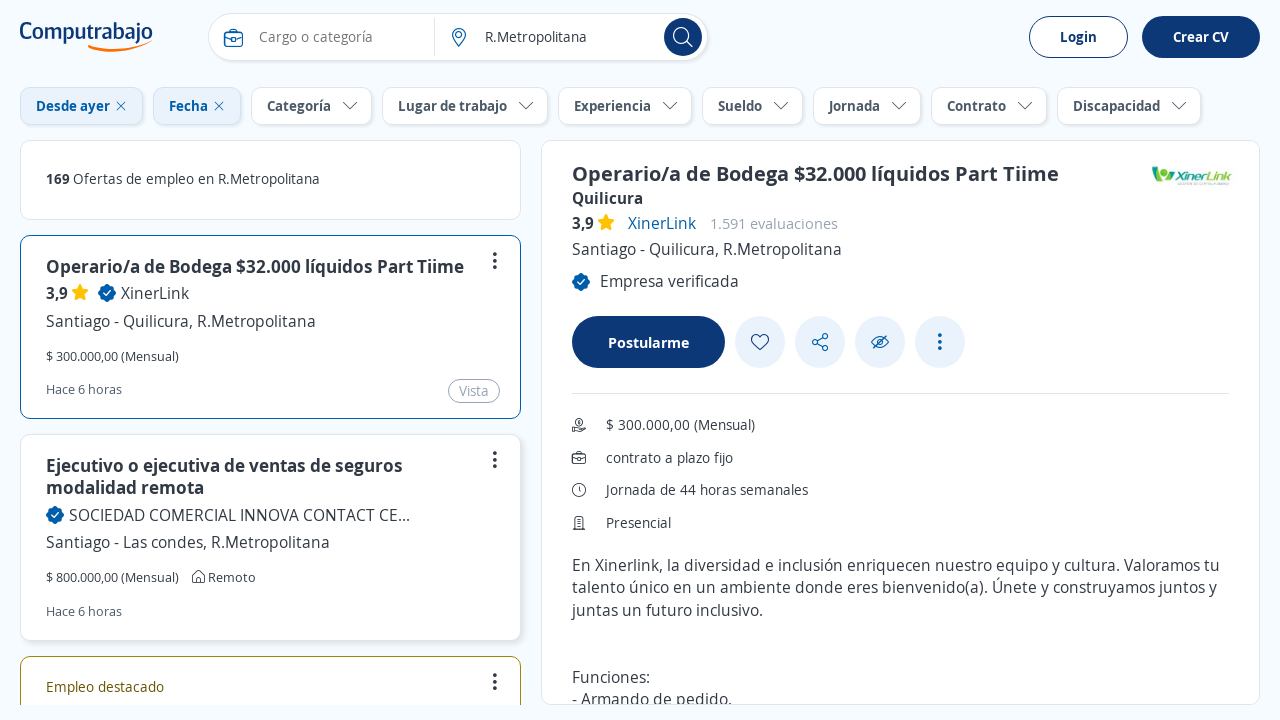

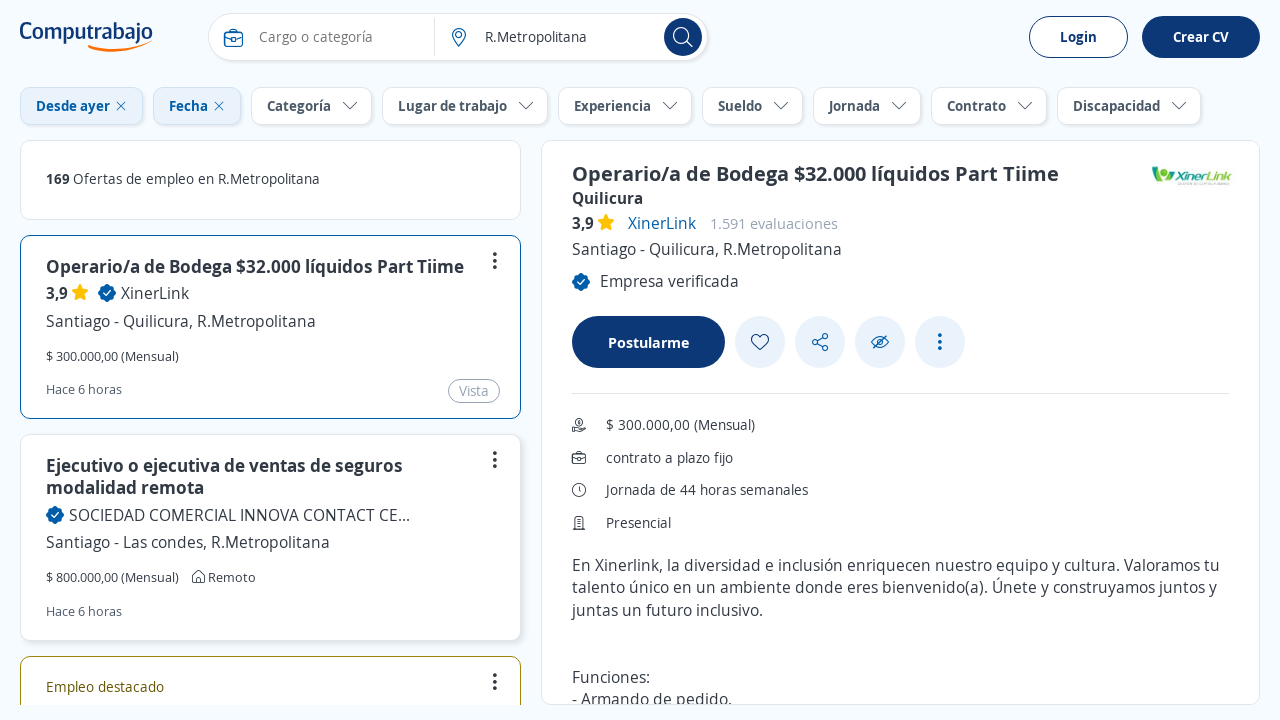